Tests the text input functionality on UI Test Automation Playground by entering text into an input field and clicking a button that updates its label based on the input

Starting URL: http://uitestingplayground.com/textinput

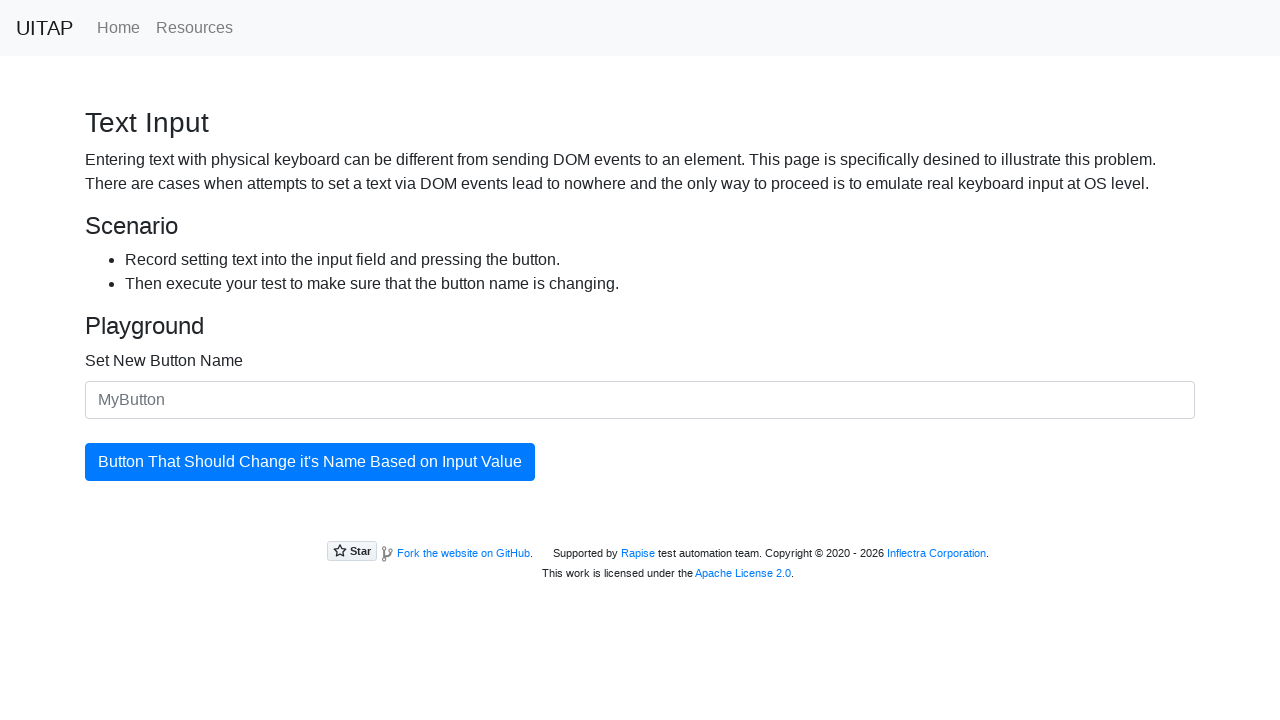

Text input field loaded
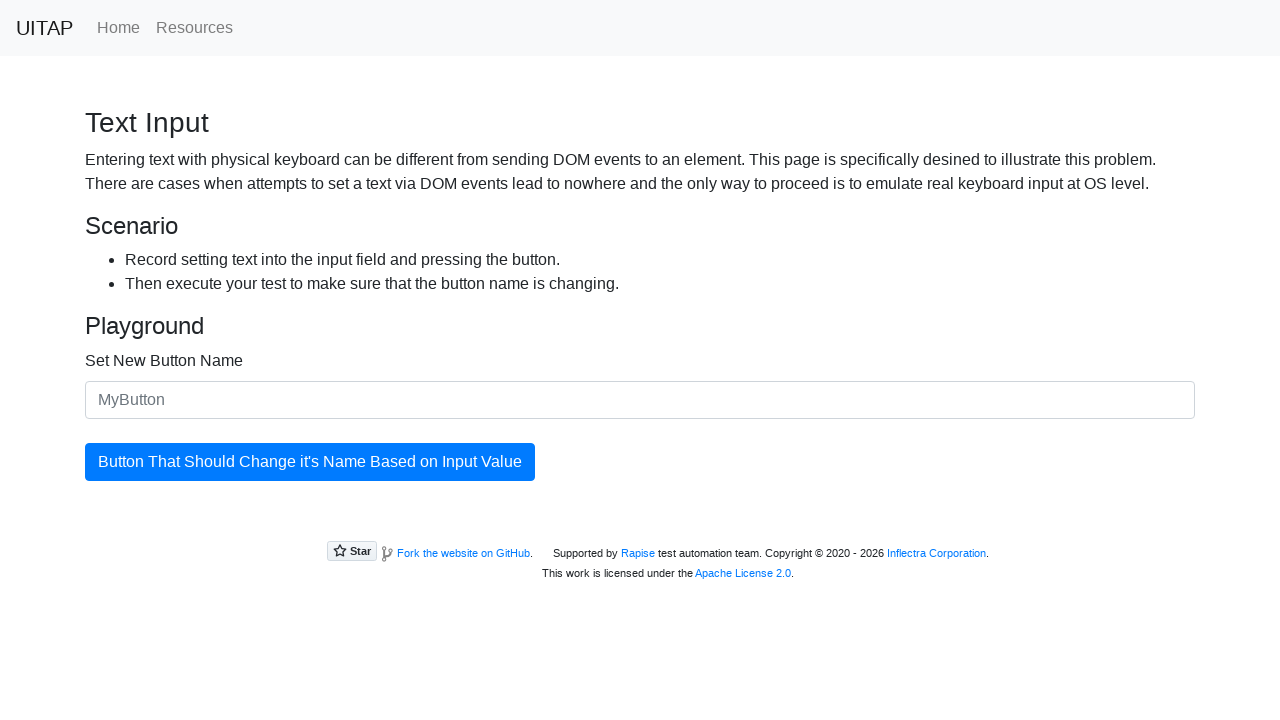

Entered 'SkyPro' into the text input field on #newButtonName
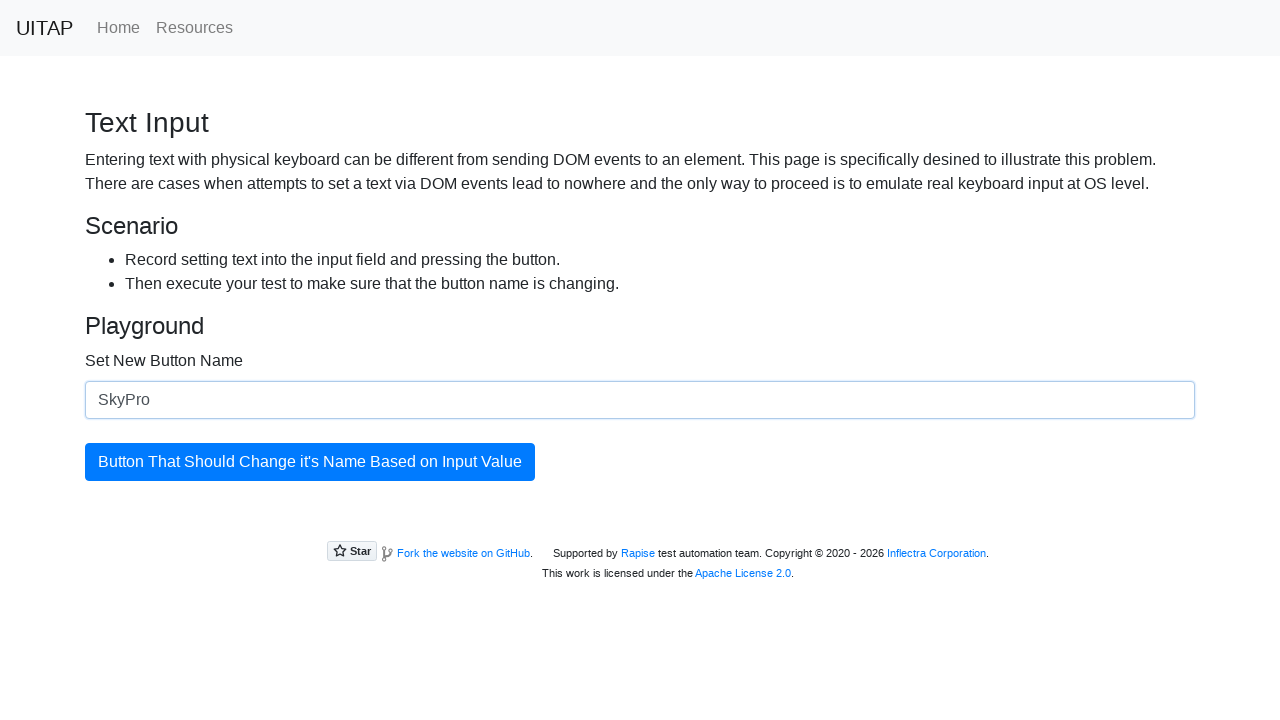

Clicked the button to update its label at (310, 462) on #updatingButton
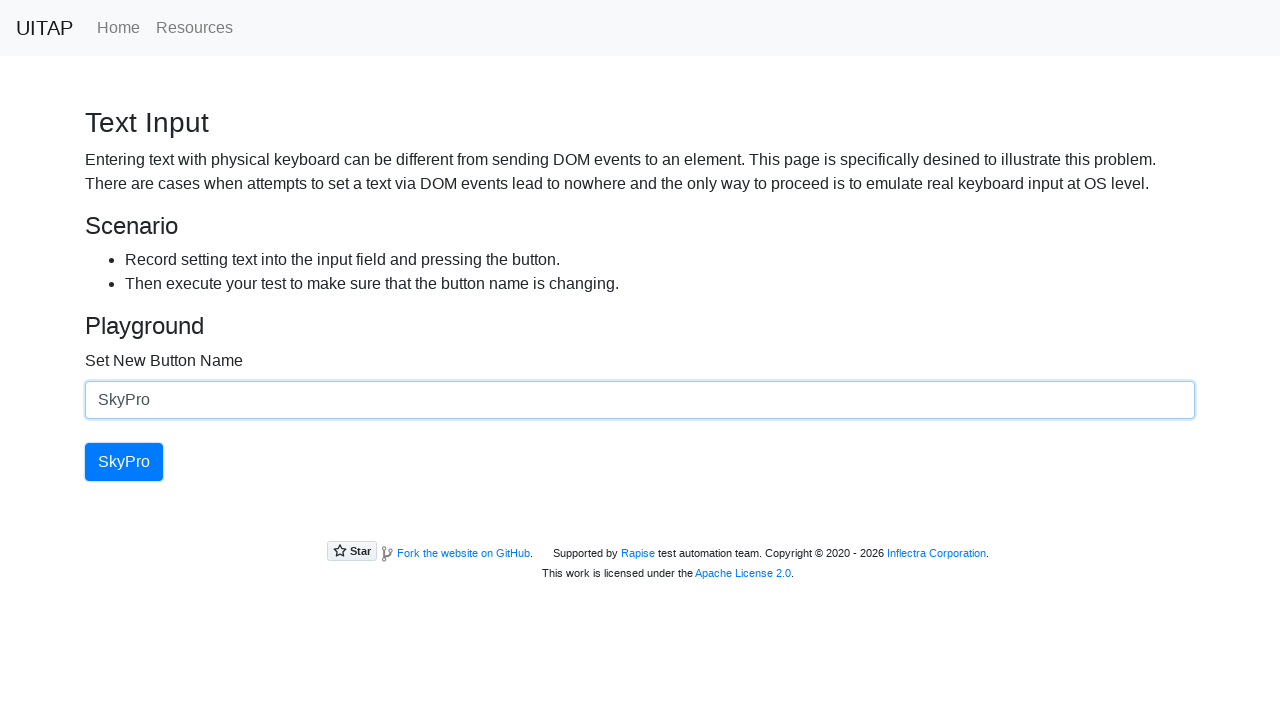

Button label updated successfully
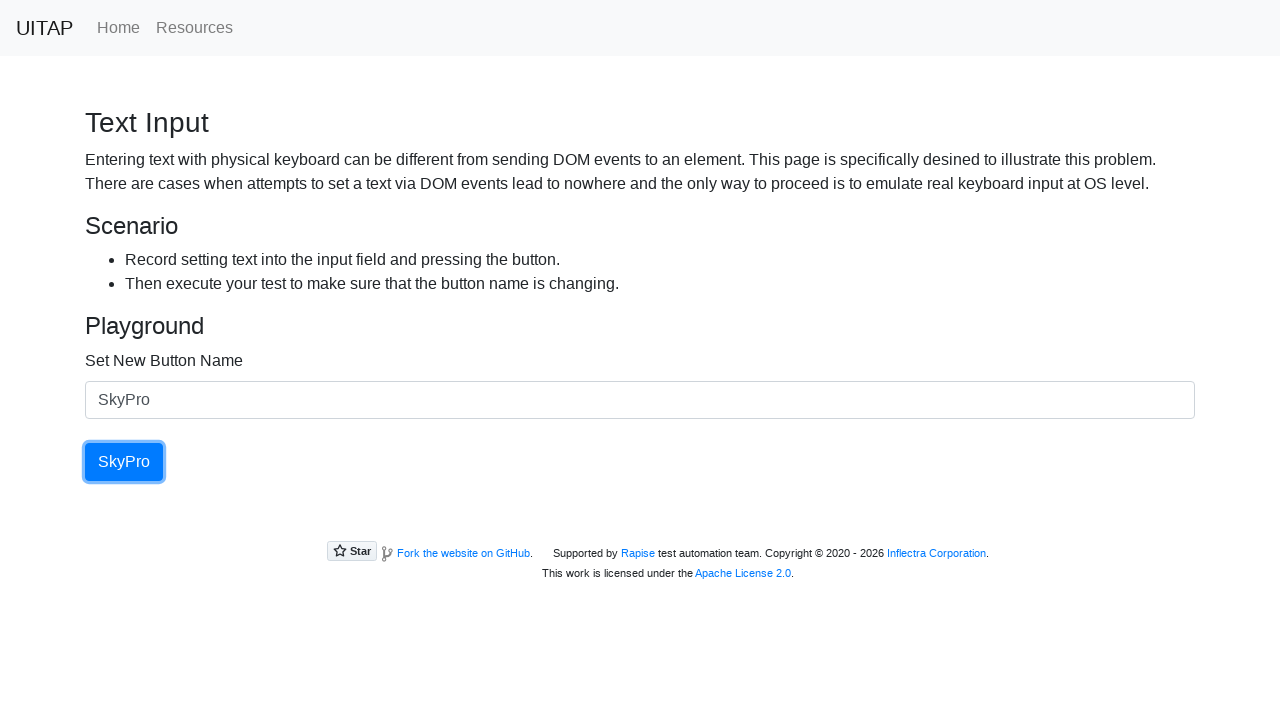

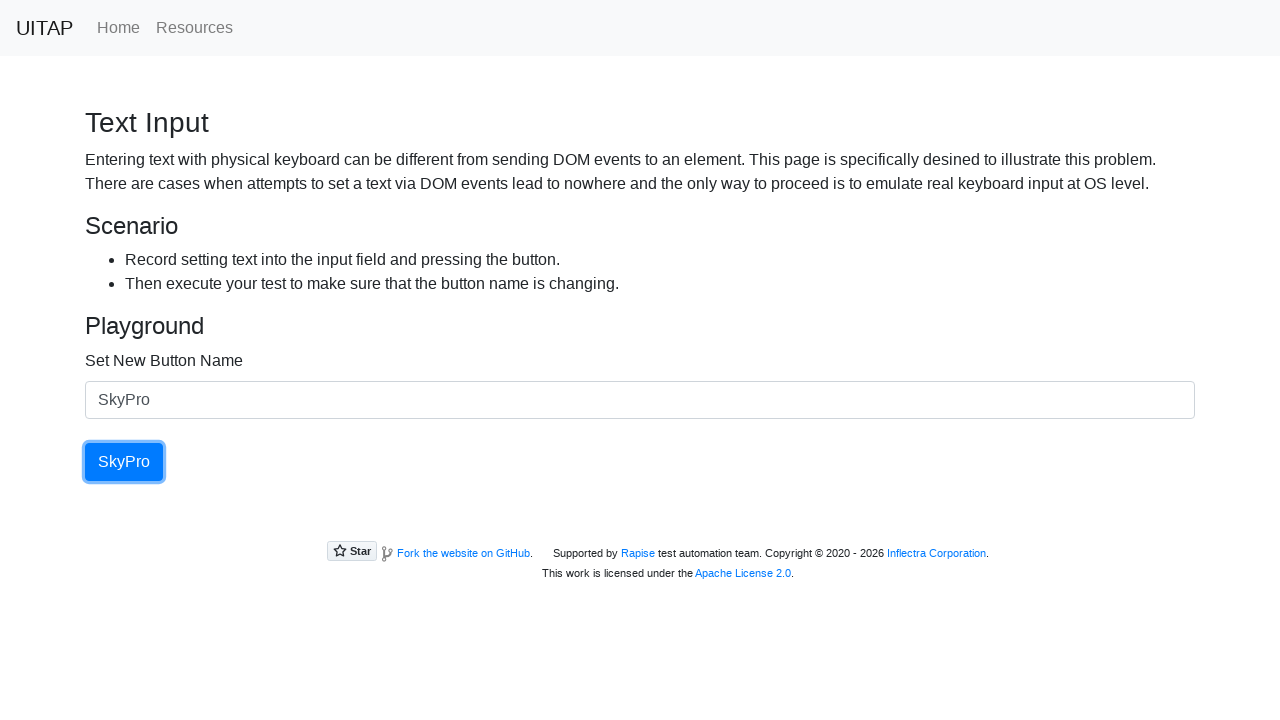